Tests autocomplete functionality by typing "Uni" and selecting "United States (USA)" from the dropdown suggestions

Starting URL: https://www.rahulshettyacademy.com/AutomationPractice/

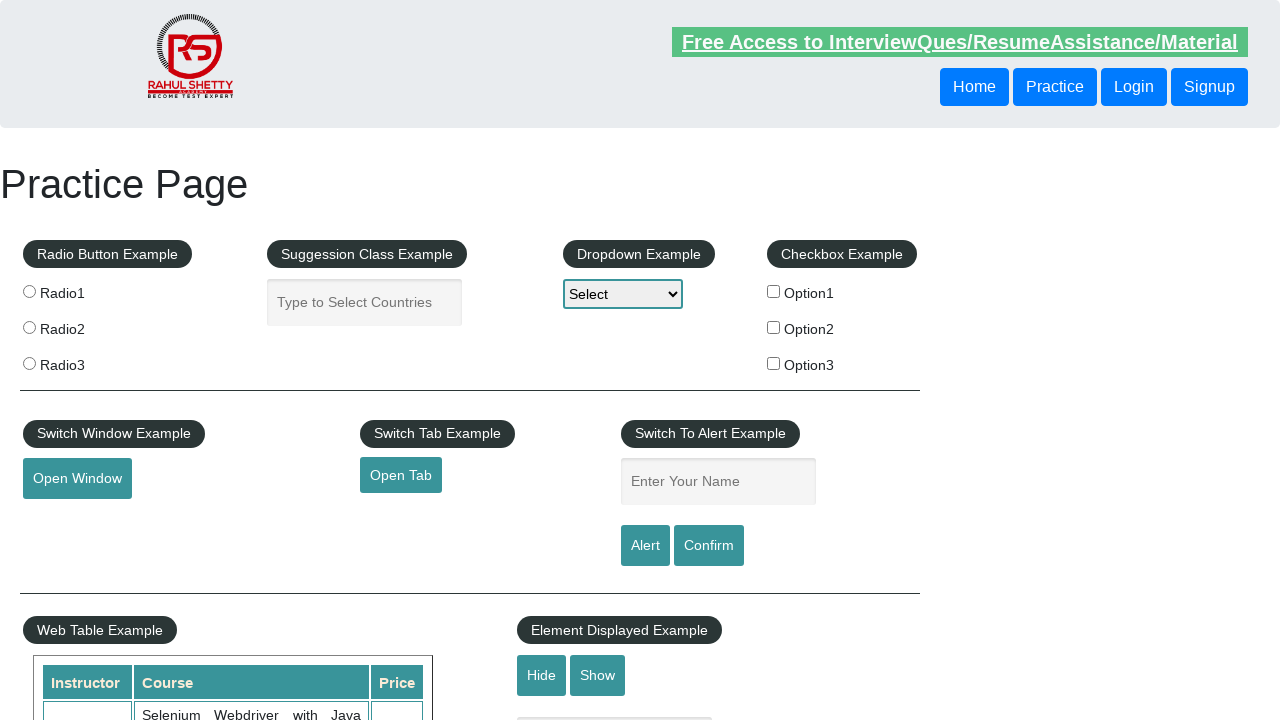

Typed 'Uni' into autocomplete field on #autocomplete
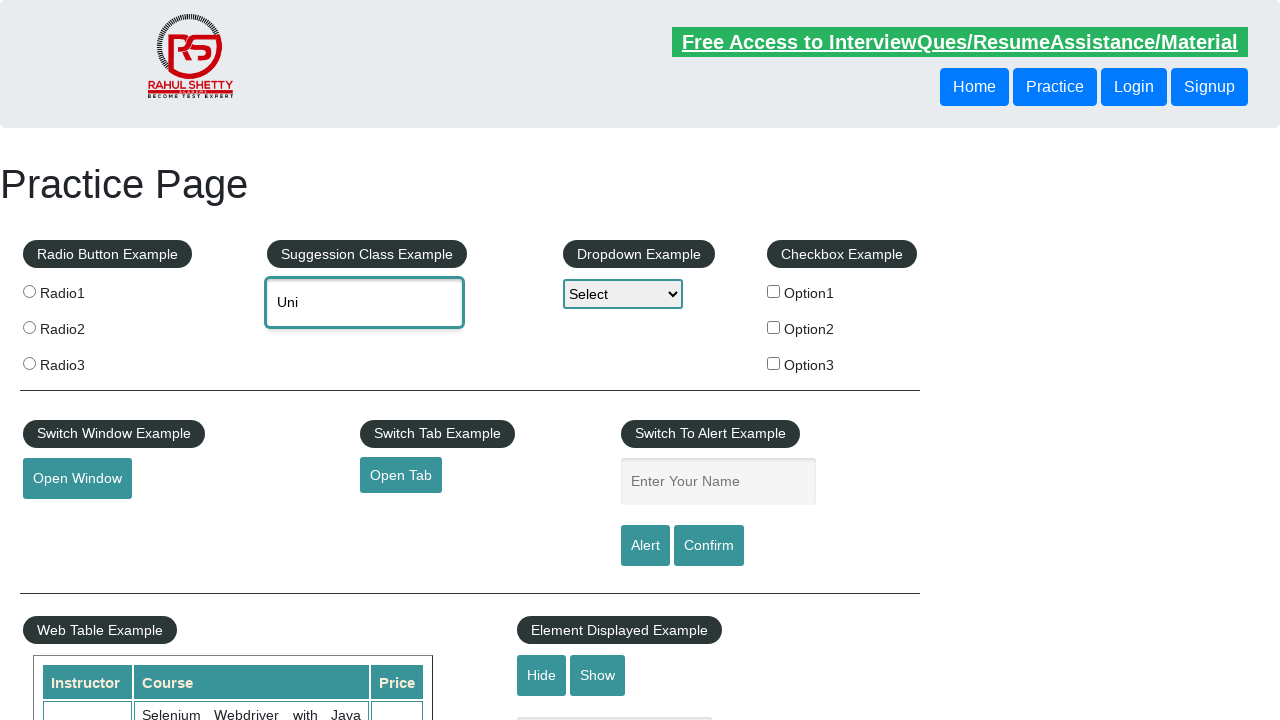

Dropdown suggestions appeared
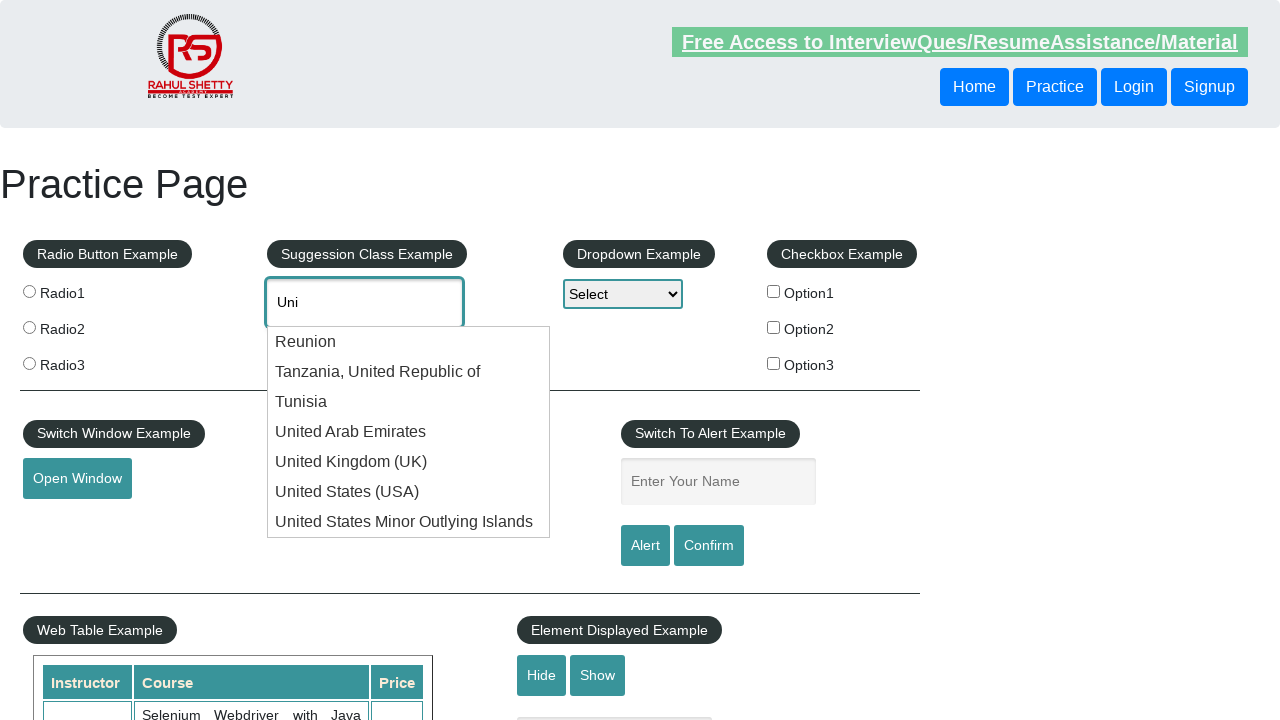

Selected 'United States (USA)' from dropdown at (409, 492) on .ui-menu-item >> nth=5
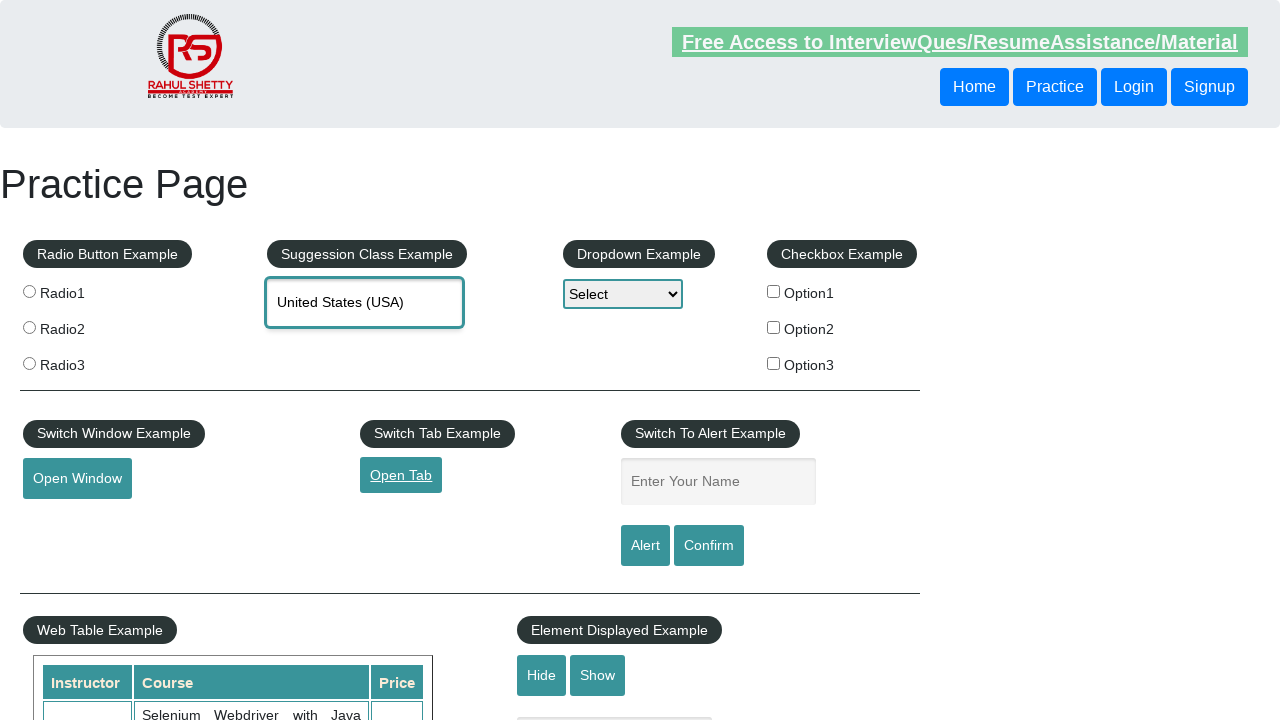

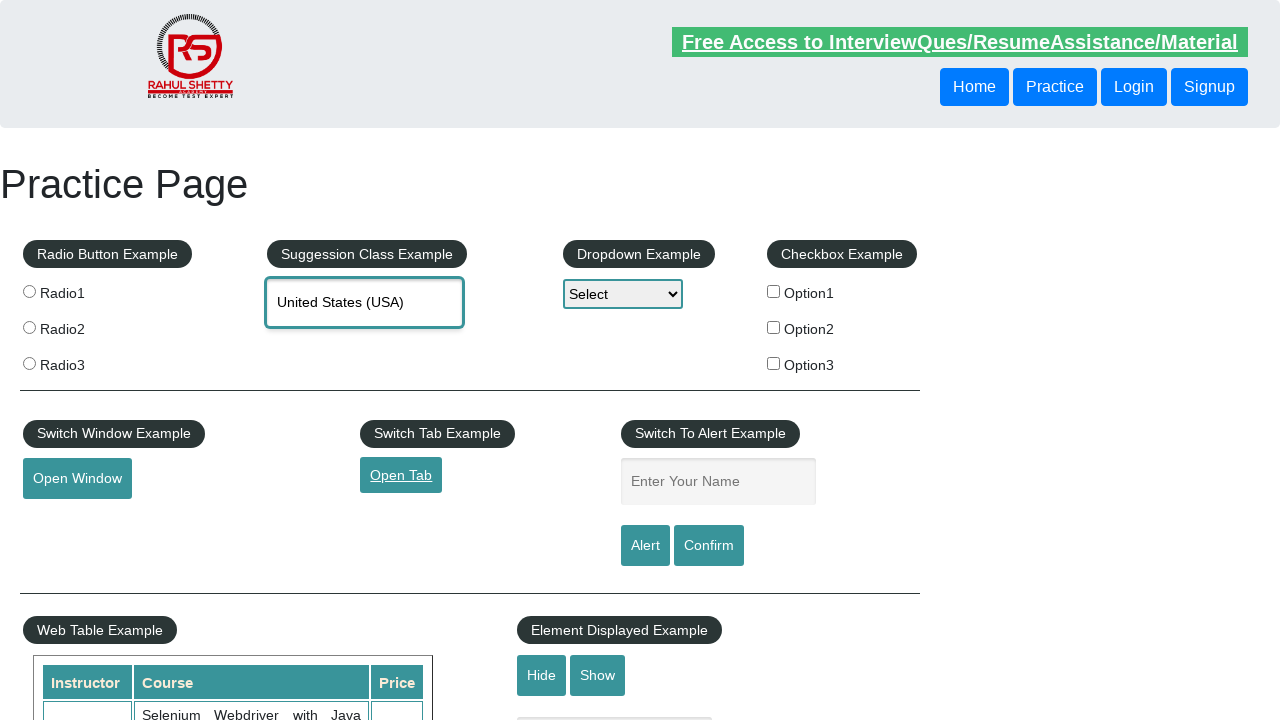